Tests jQuery UI menu navigation by hovering through nested menu items and triggering a PDF download

Starting URL: https://practice.expandtesting.com/jqueryui

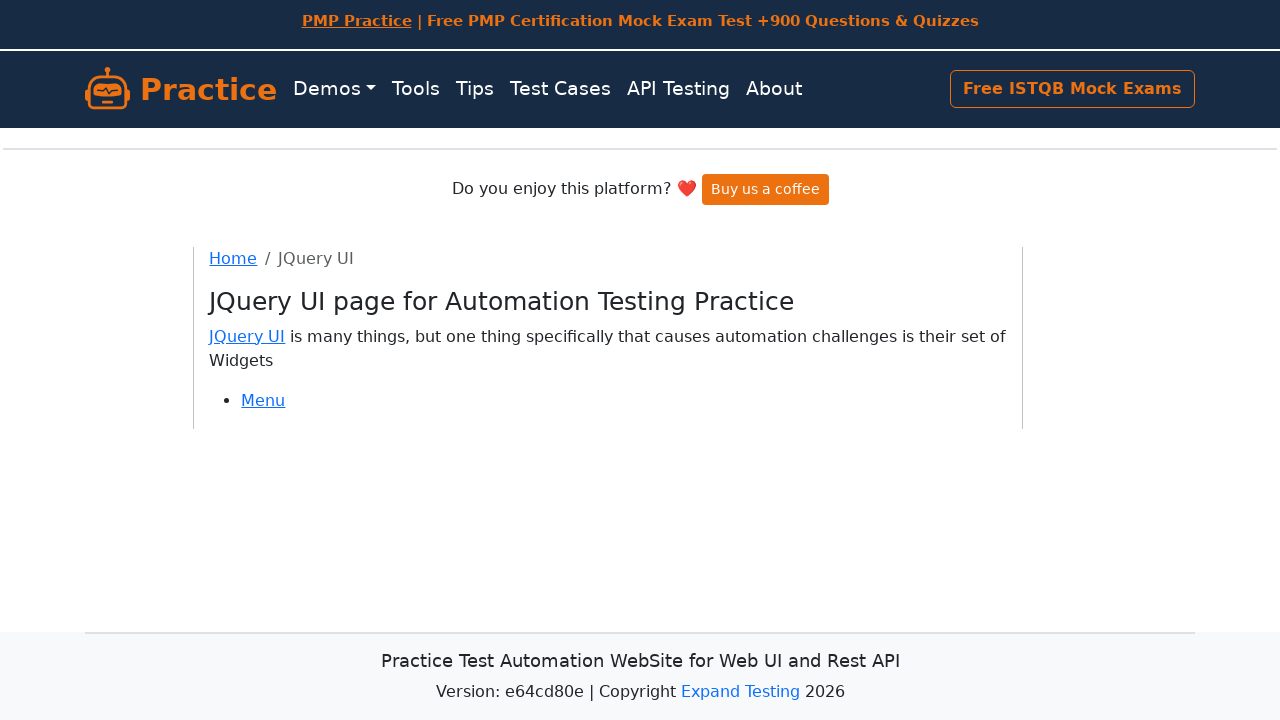

Clicked on Menu link at (263, 400) on internal:role=link[name="Menu"i]
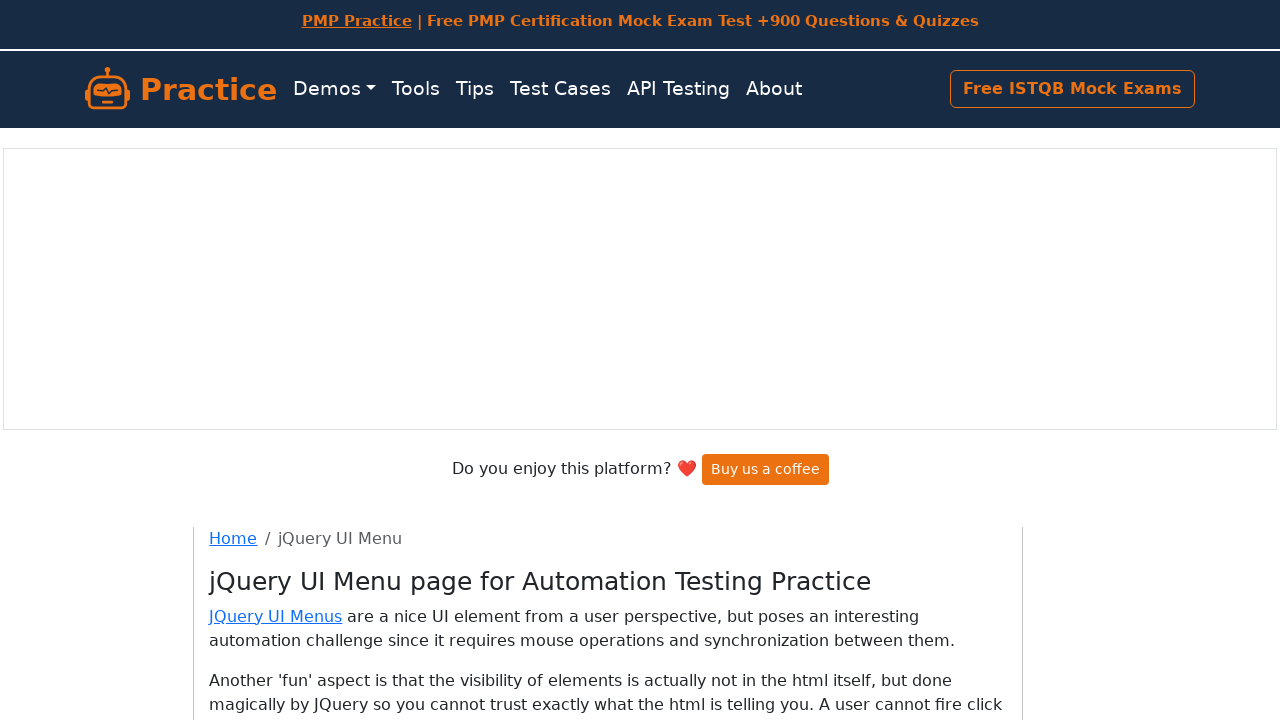

Hovered over Enabled menu item at (284, 401) on internal:role=menuitem[name="Enabled"i]
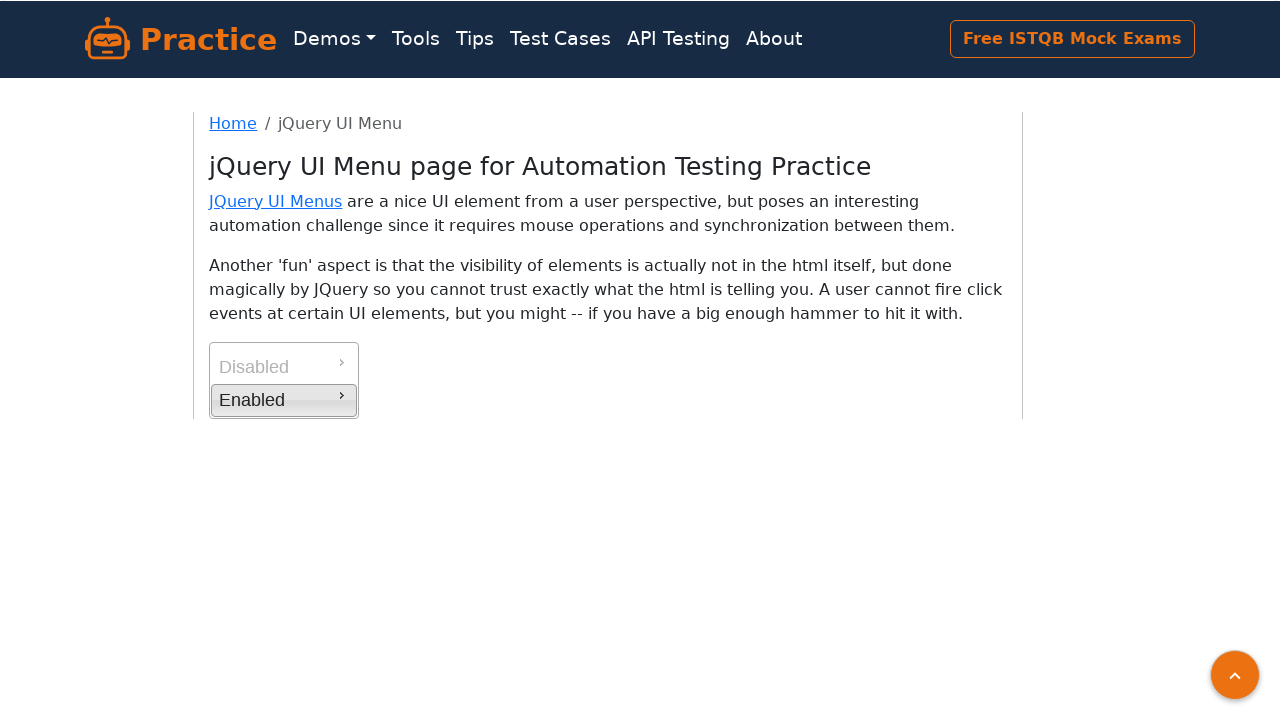

Hovered over Downloads submenu item at (431, 402) on internal:role=menuitem[name="Downloads"i]
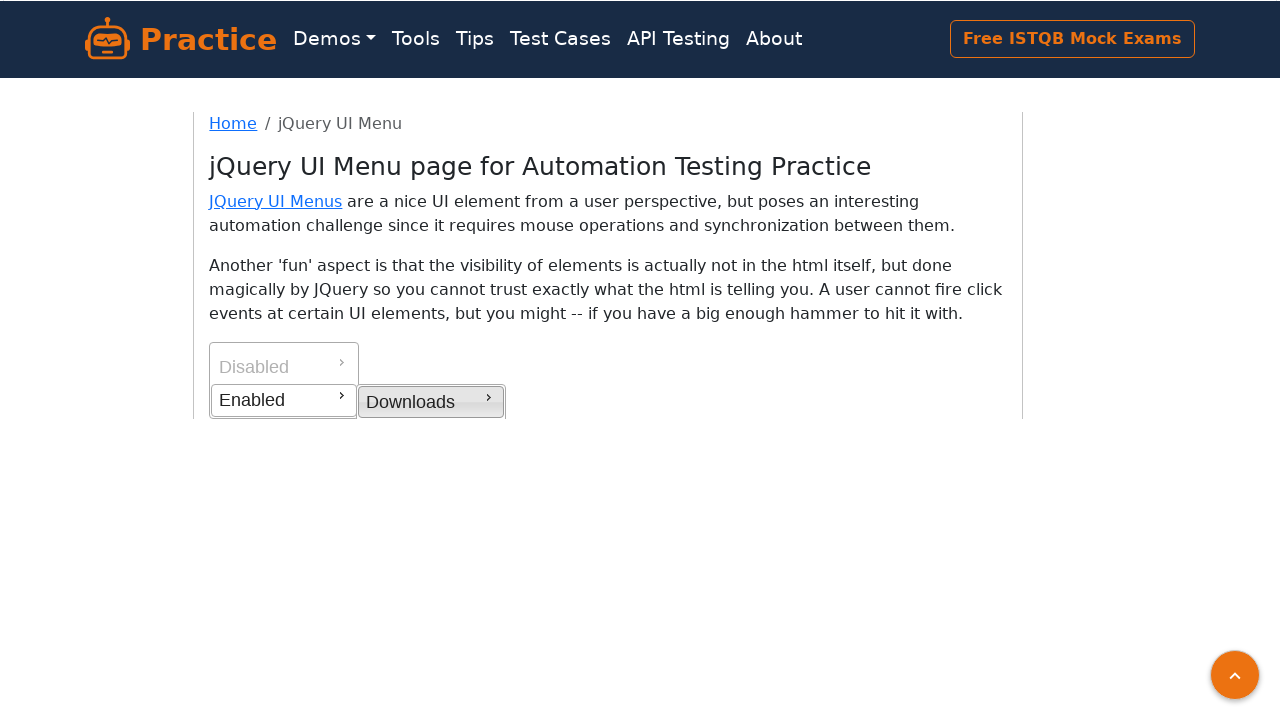

Clicked PDF menu item to trigger download at (578, 538) on internal:role=menuitem[name="PDF"i]
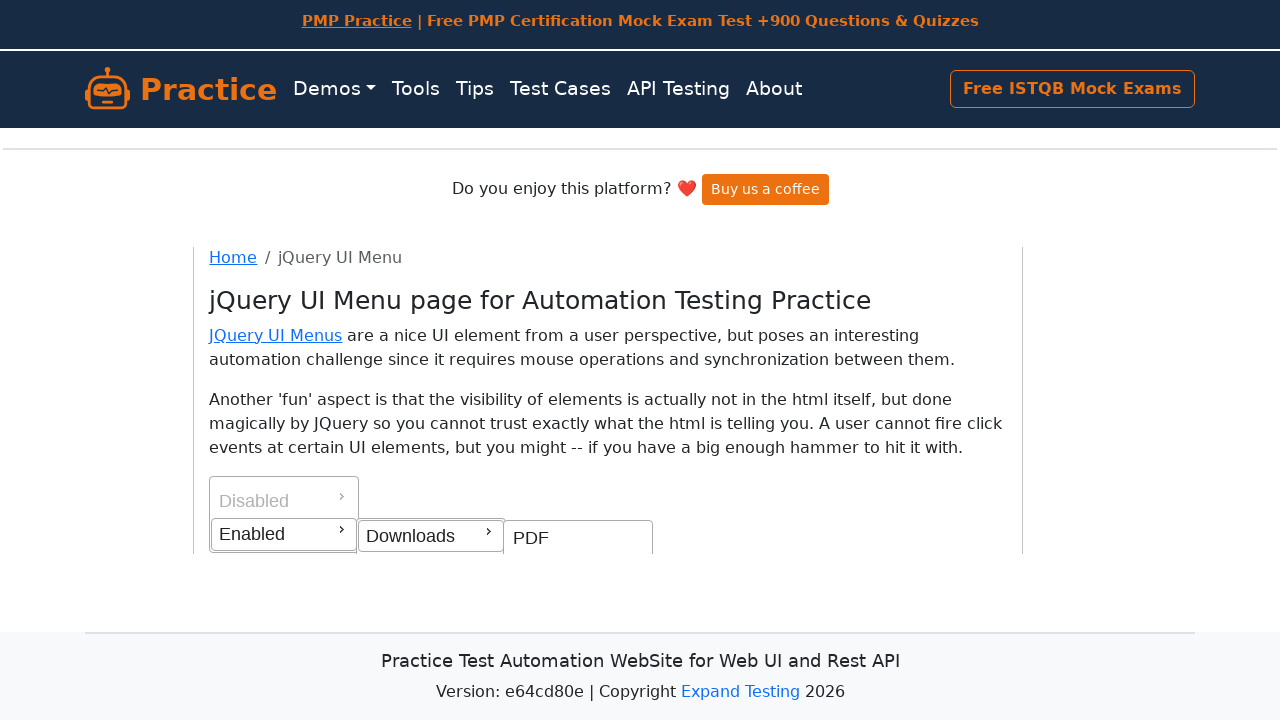

PDF file download completed
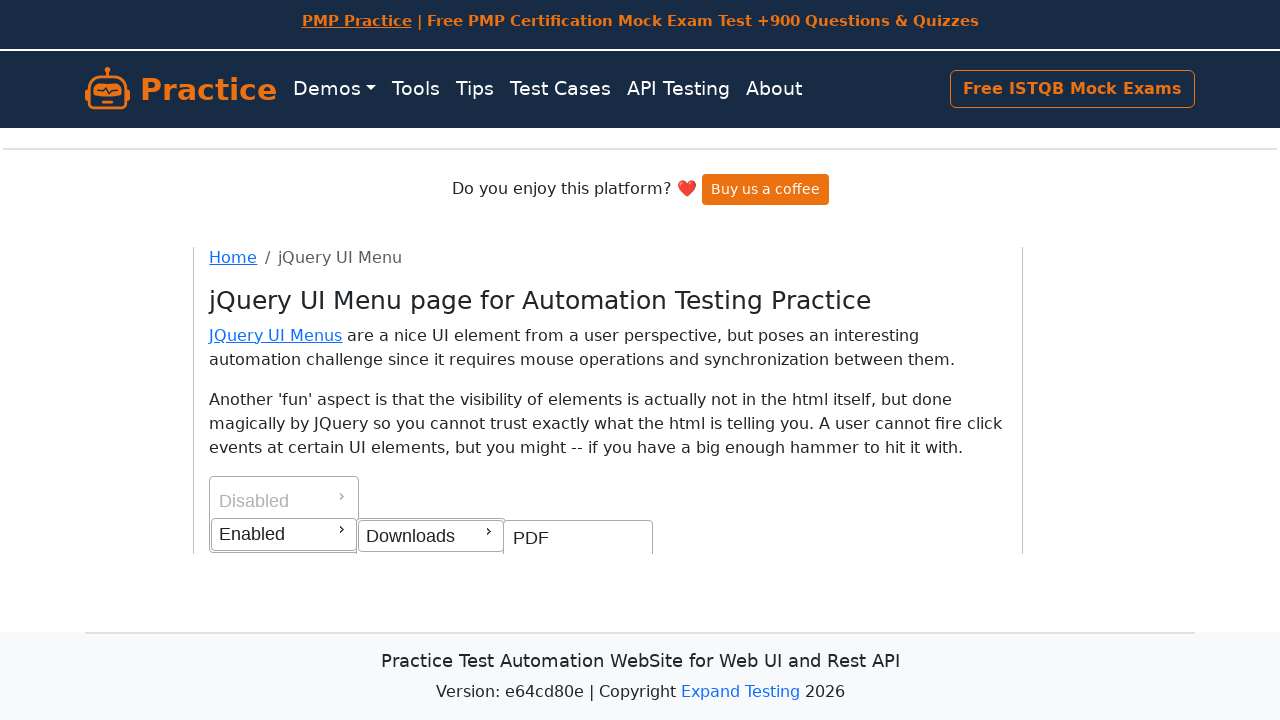

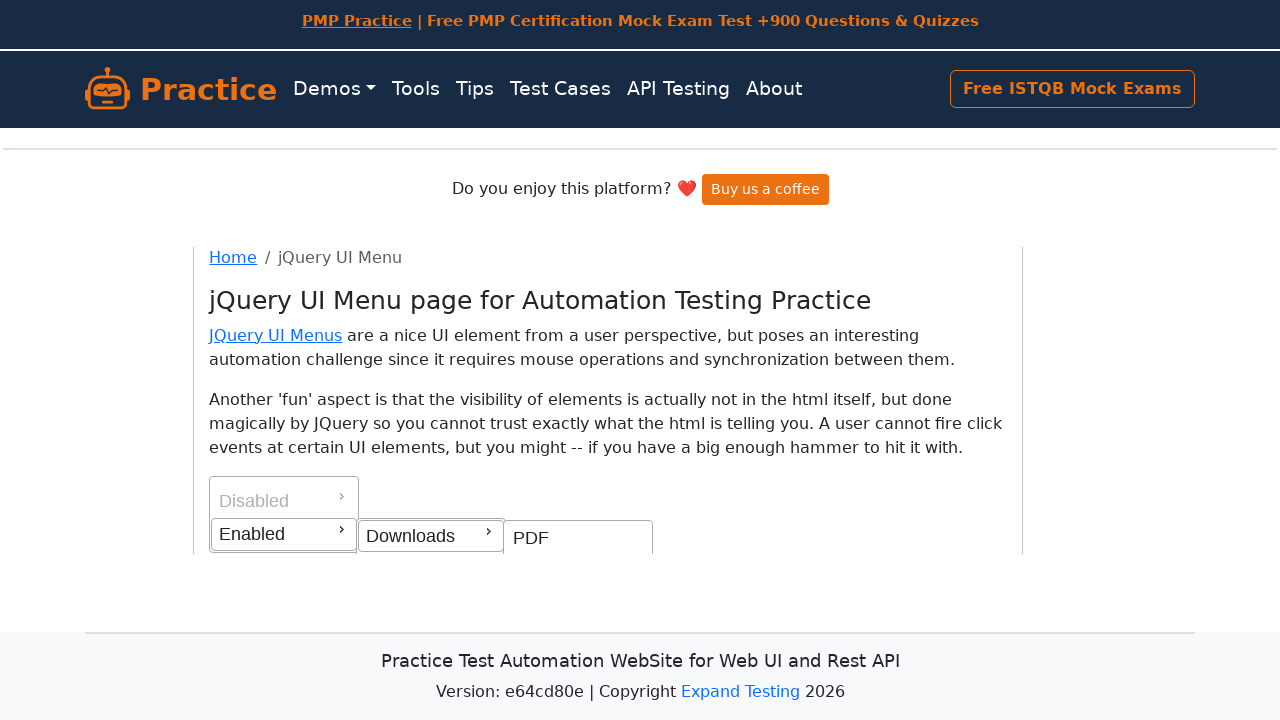